Tests drag-and-drop functionality on the jQuery UI demo page by dragging an element and dropping it onto a target droppable area within an iframe.

Starting URL: https://jqueryui.com/droppable/

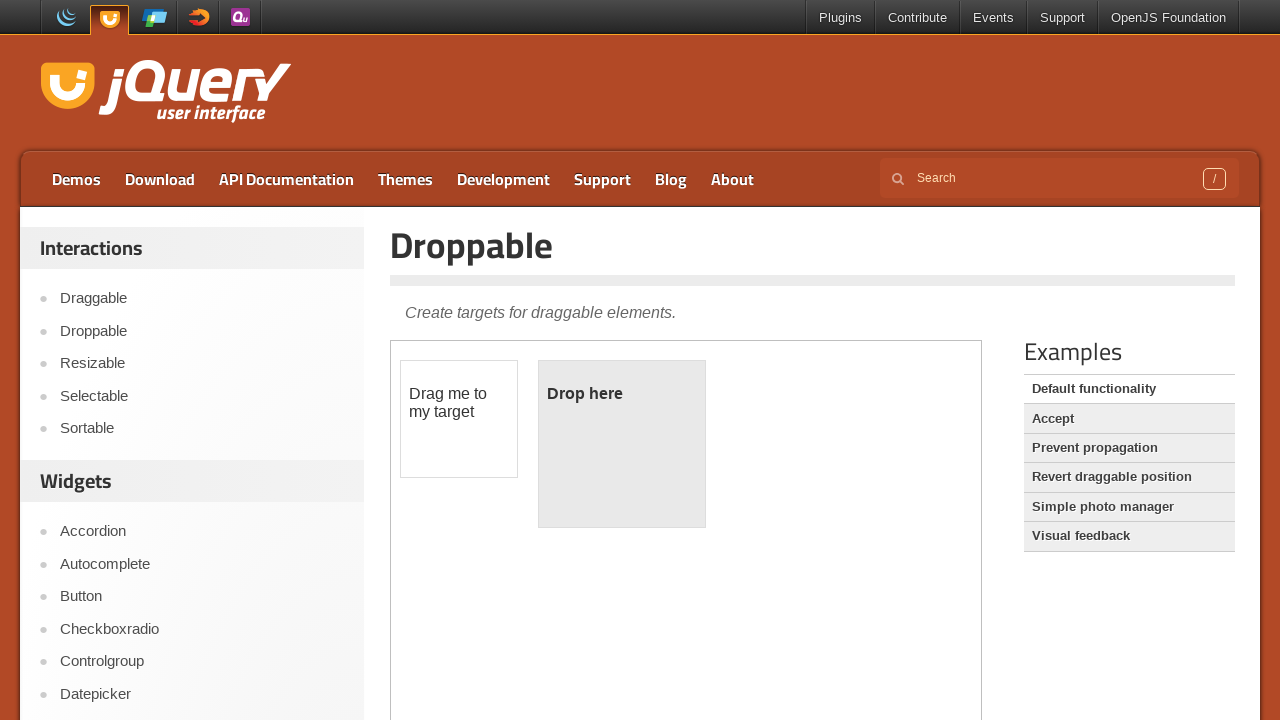

Located the demo iframe on the jQuery UI droppable page
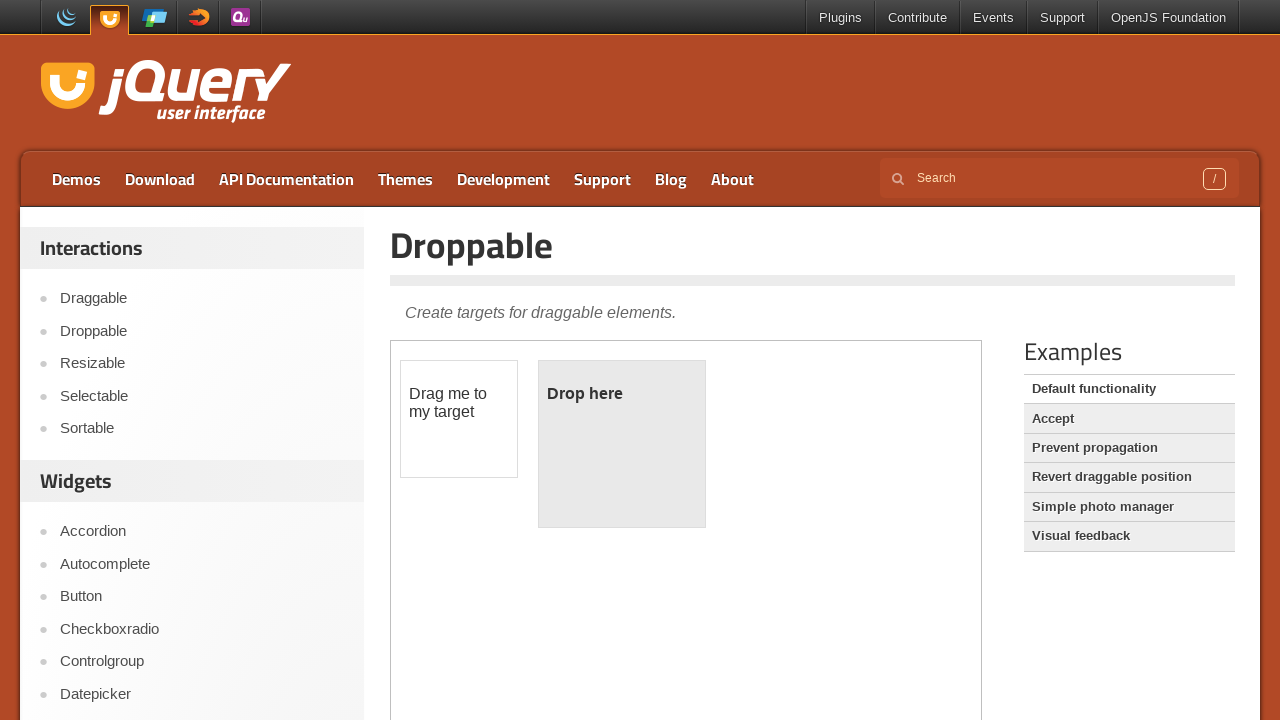

Draggable element (#draggable) is visible
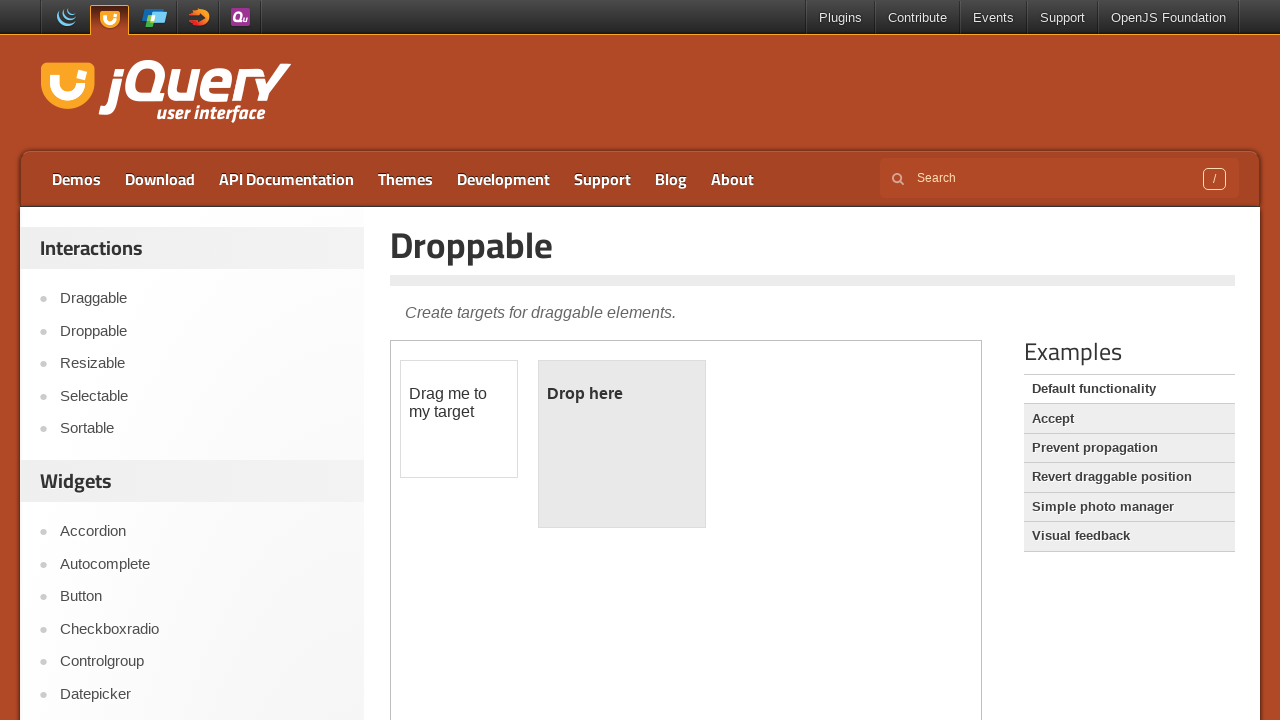

Droppable element (#droppable) is visible
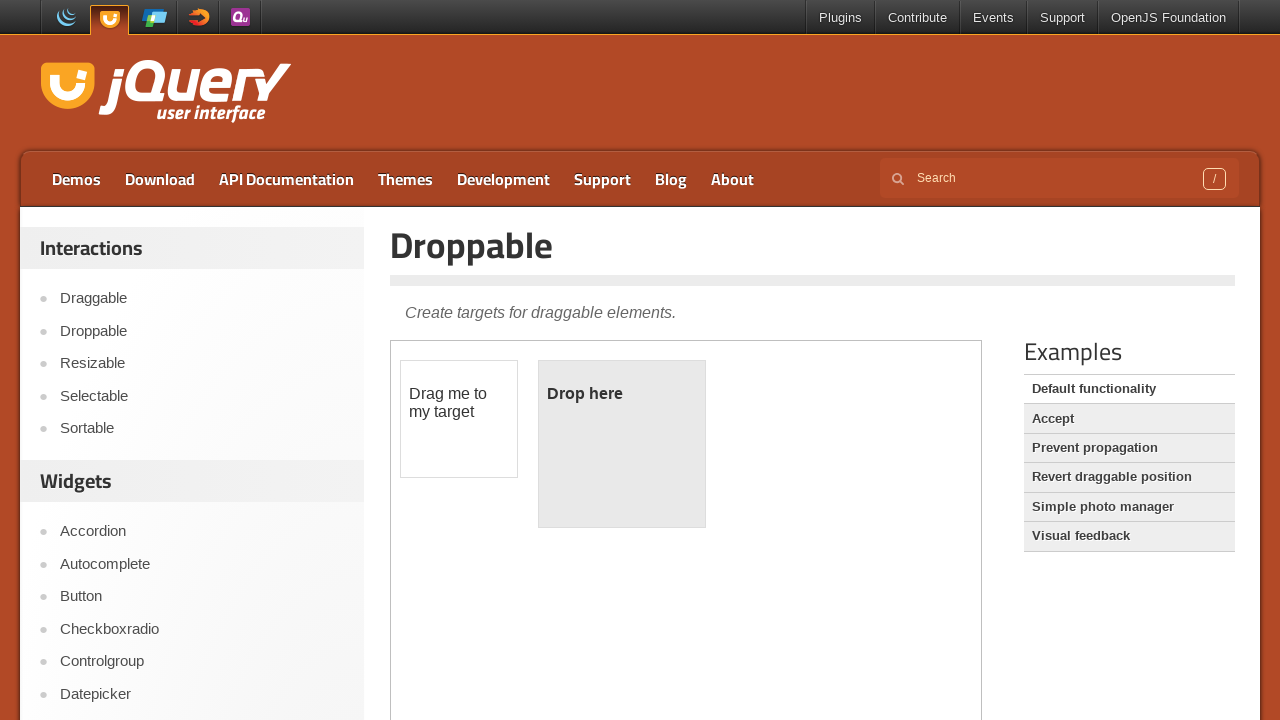

Dragged the draggable element and dropped it onto the droppable target at (622, 444)
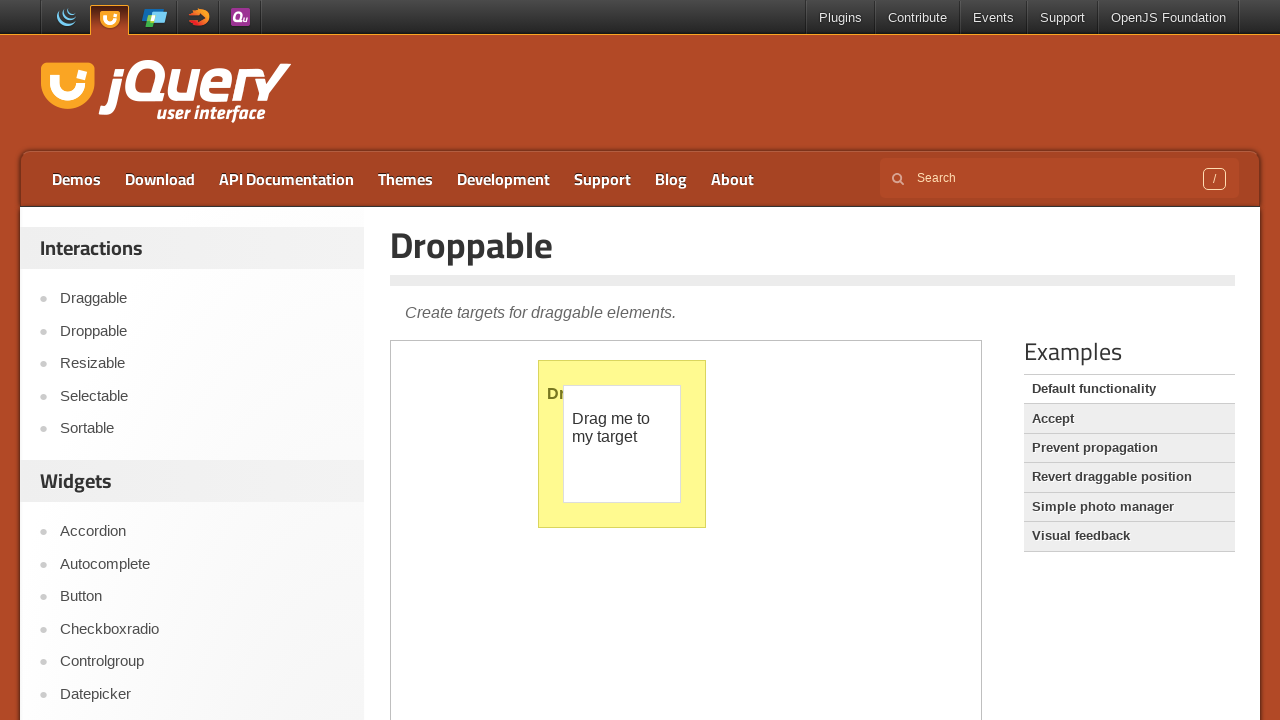

Waited 2 seconds to observe the drag-and-drop result
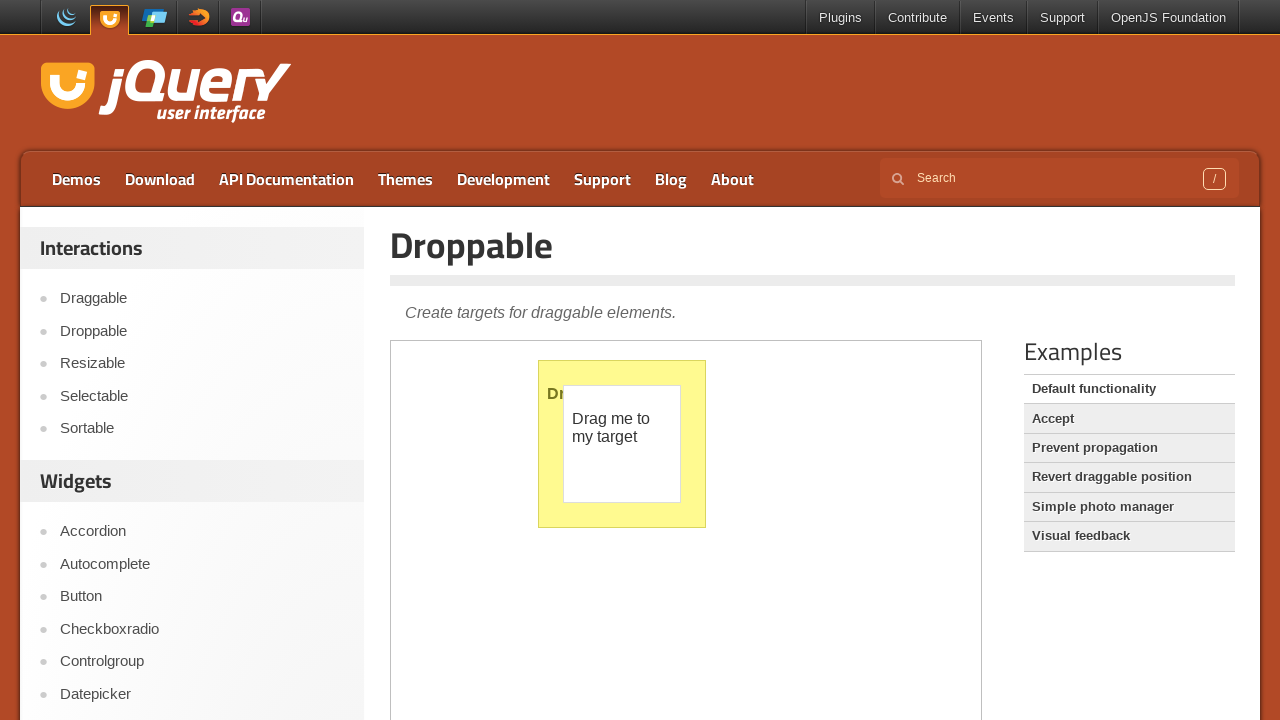

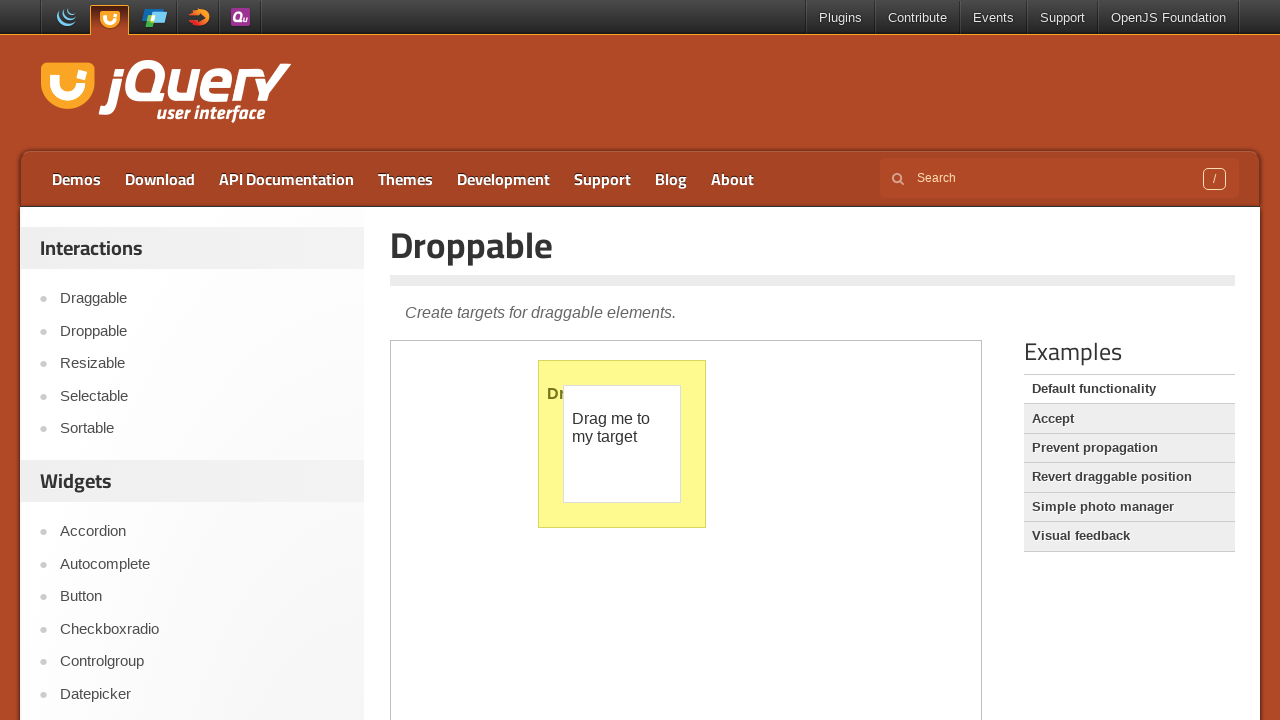